Navigates to Google Play Store games on sale collection page, scrolls to load more content, and verifies that game listings are displayed

Starting URL: https://play.google.com/store/apps/collection/promotion_3002a18_gamesonsale?hl=en

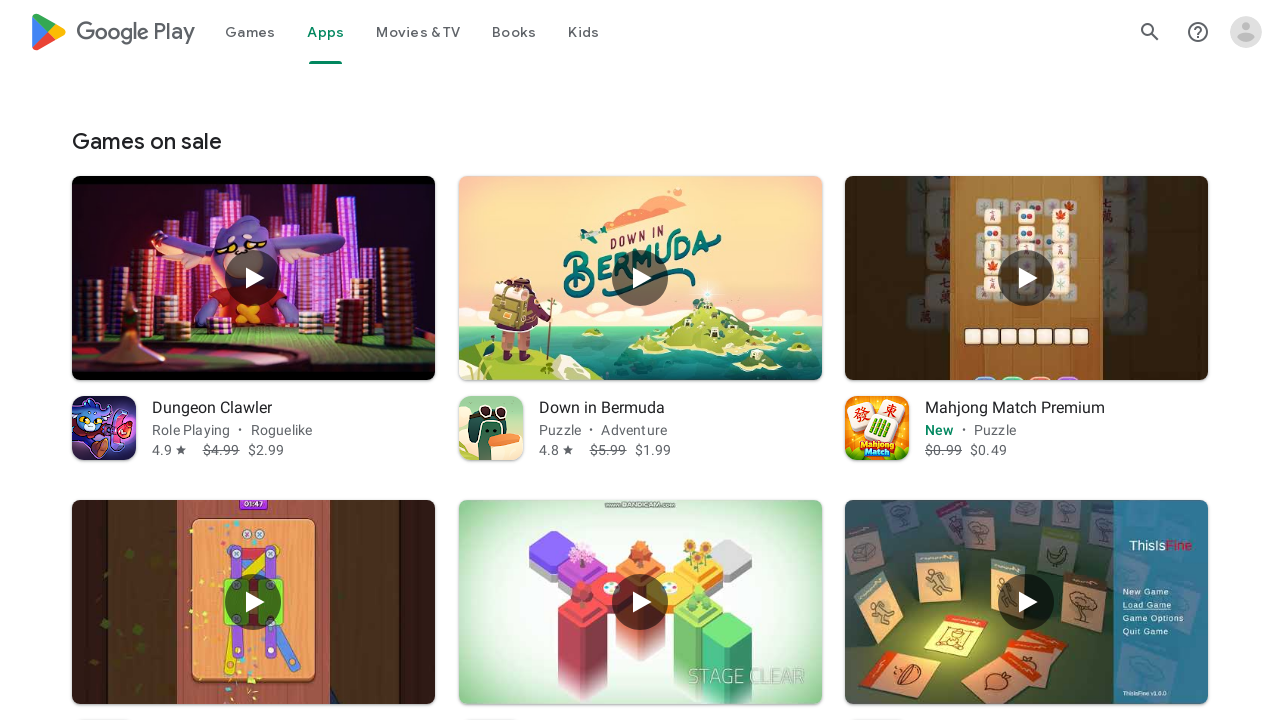

Waited for game listings to load (selector .Si6A0c)
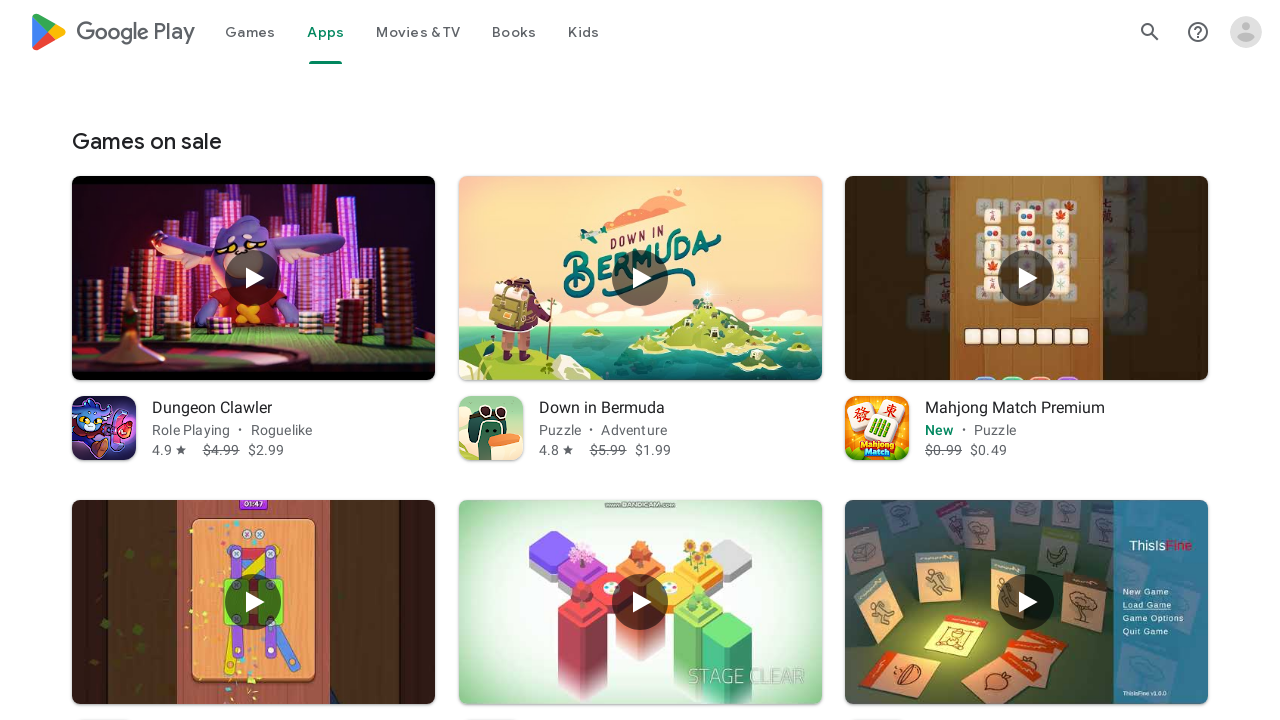

Retrieved current scroll height
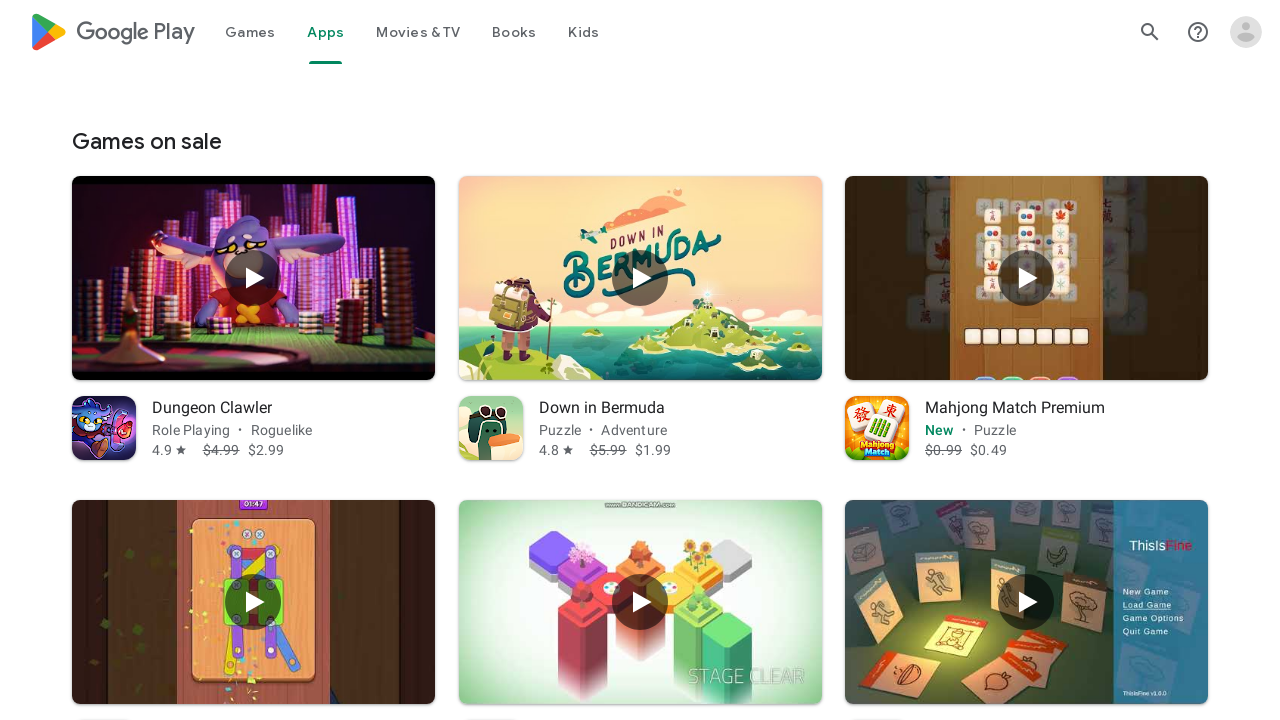

Scrolled page to bottom
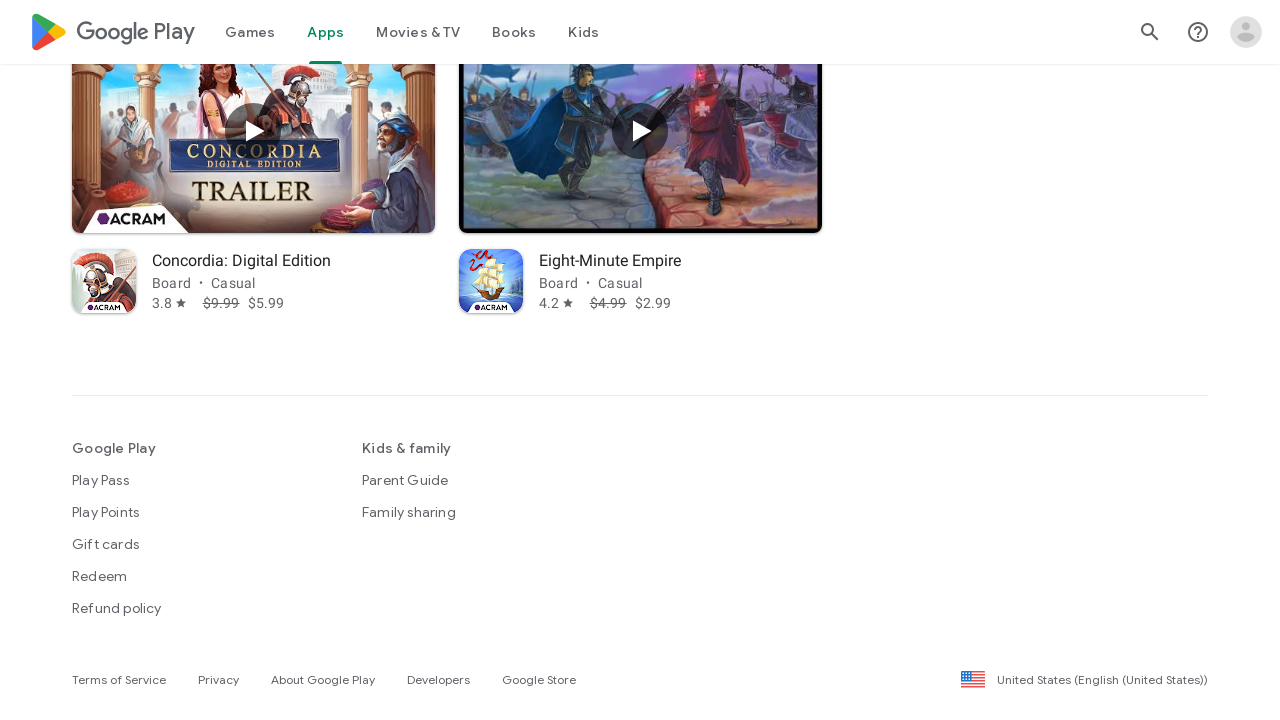

Waited 2 seconds for new content to load
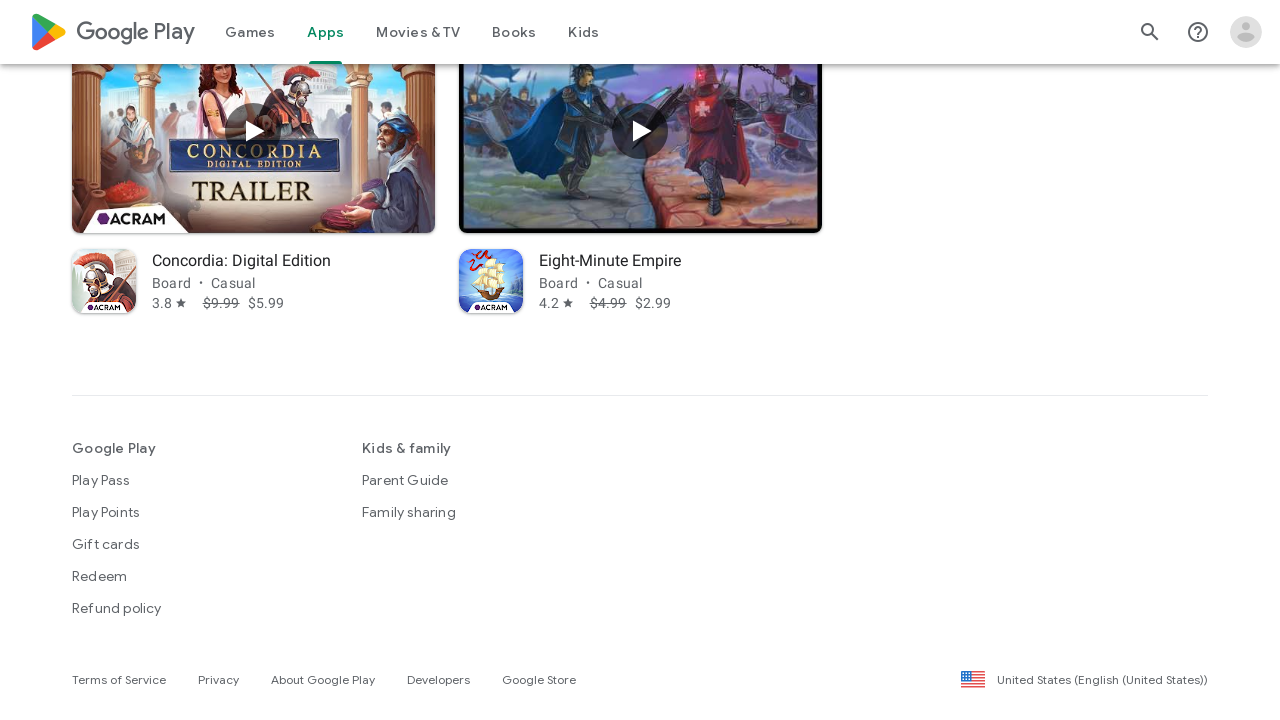

Retrieved new scroll height to check if bottom reached
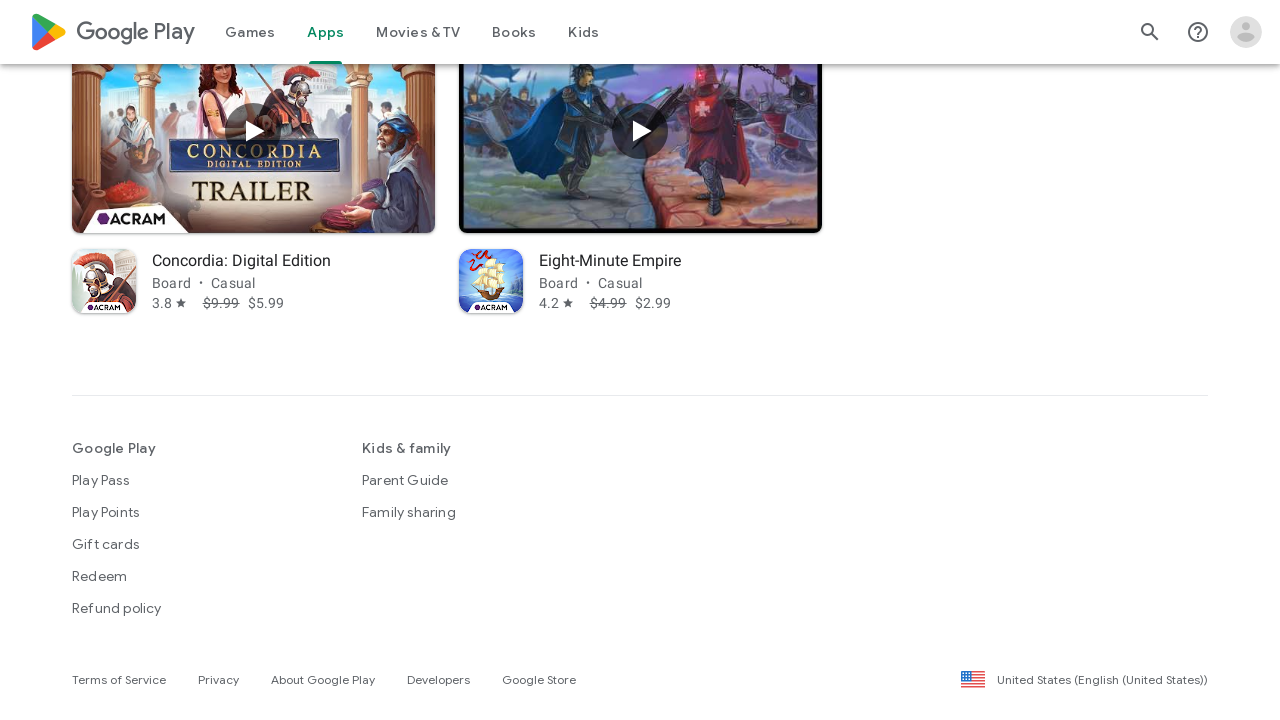

Verified game listings are still present after scrolling
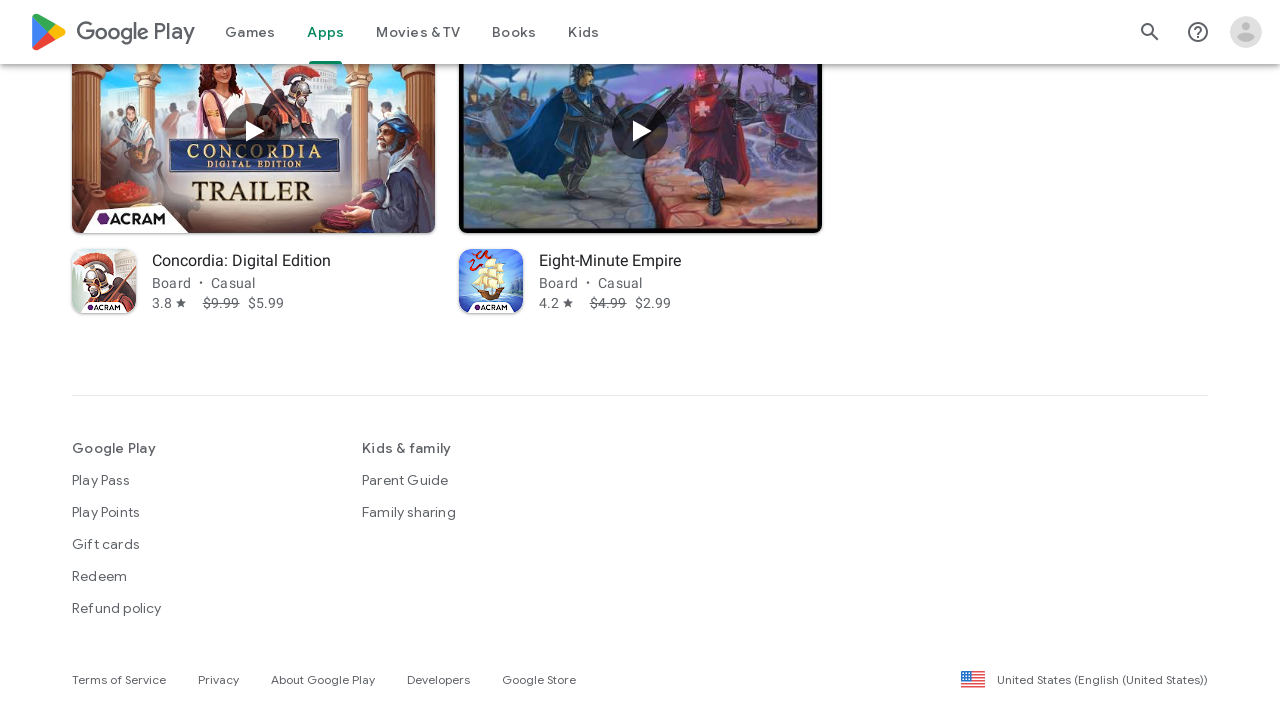

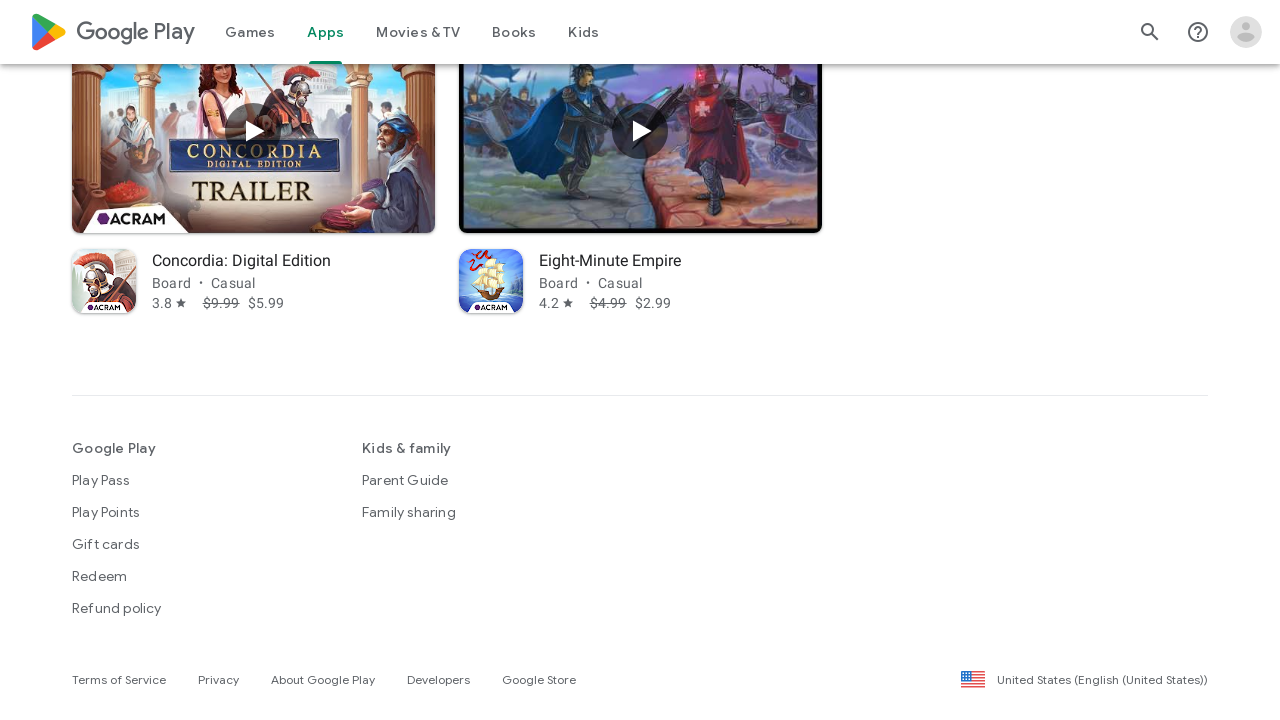